Tests hover functionality by moving the mouse over a user avatar image to reveal hidden content, then clicks on the user profile link

Starting URL: https://the-internet.herokuapp.com/hovers

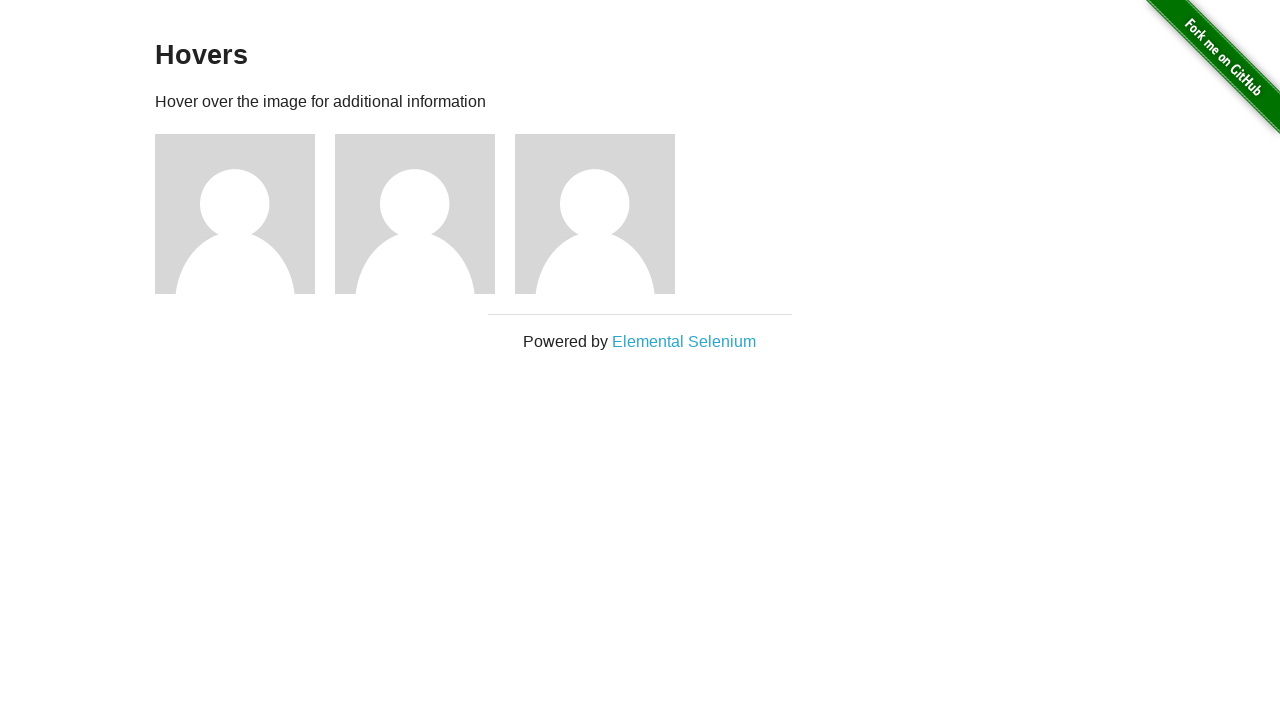

Hovered over user2 avatar image to reveal hidden content at (415, 214) on xpath=//h5[.='name: user2']//parent::div//parent::div//img
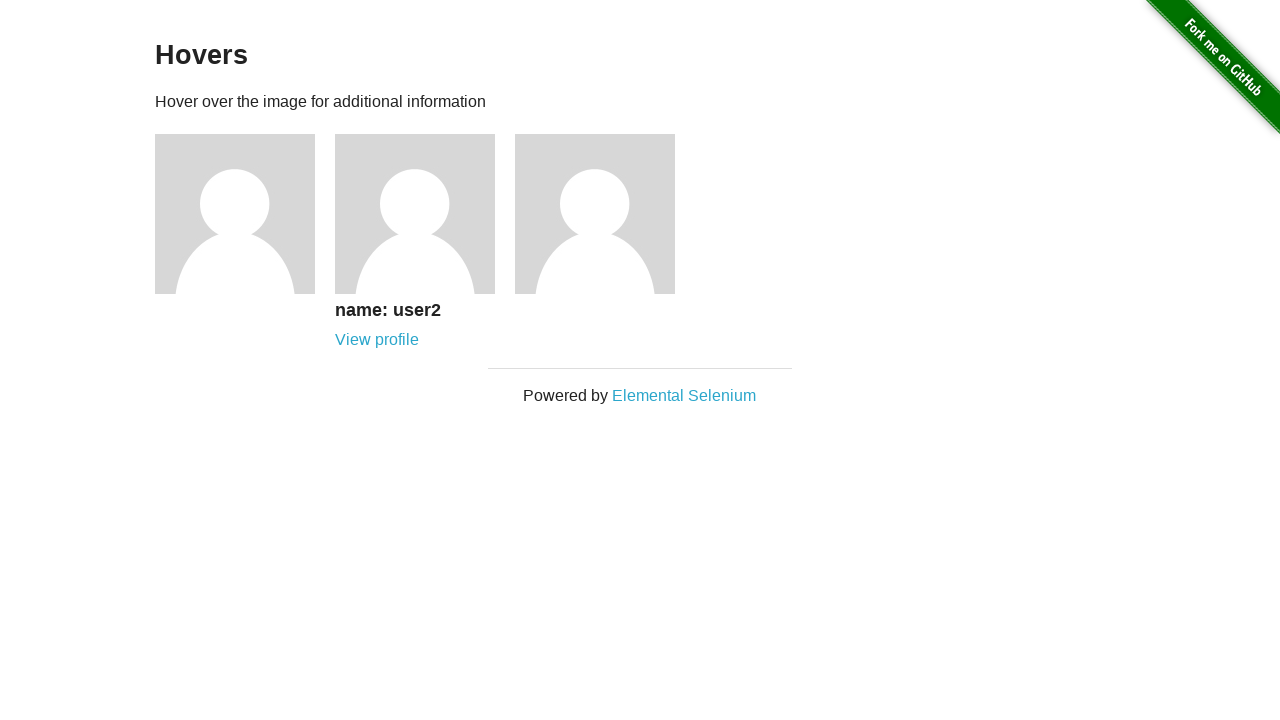

Clicked on user2 profile link at (377, 340) on a[href='/users/2']
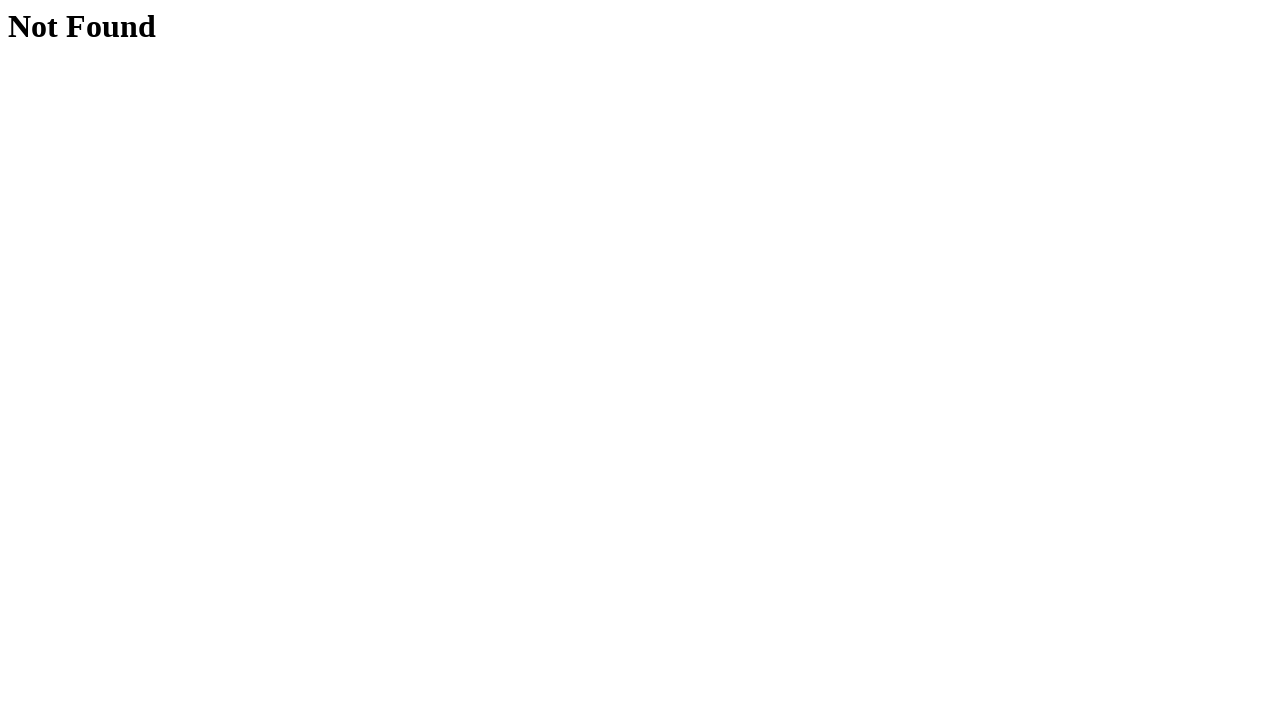

Page loaded and 'Not Found' heading appeared
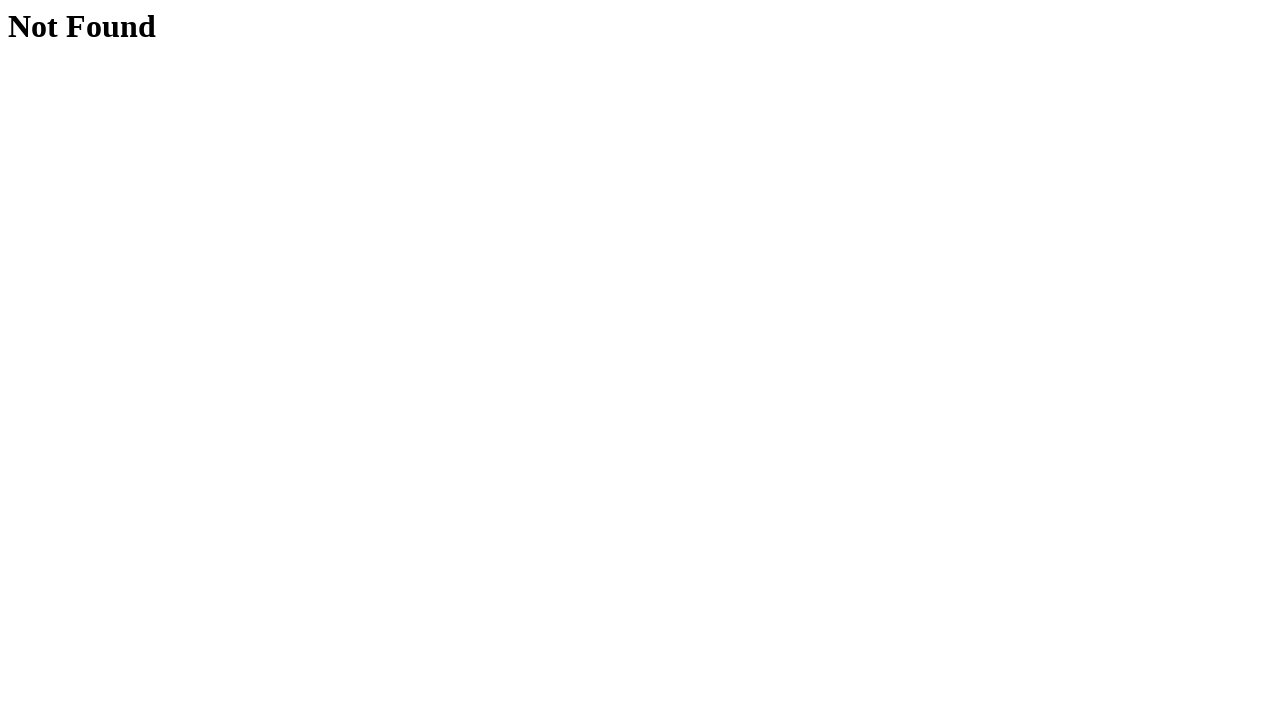

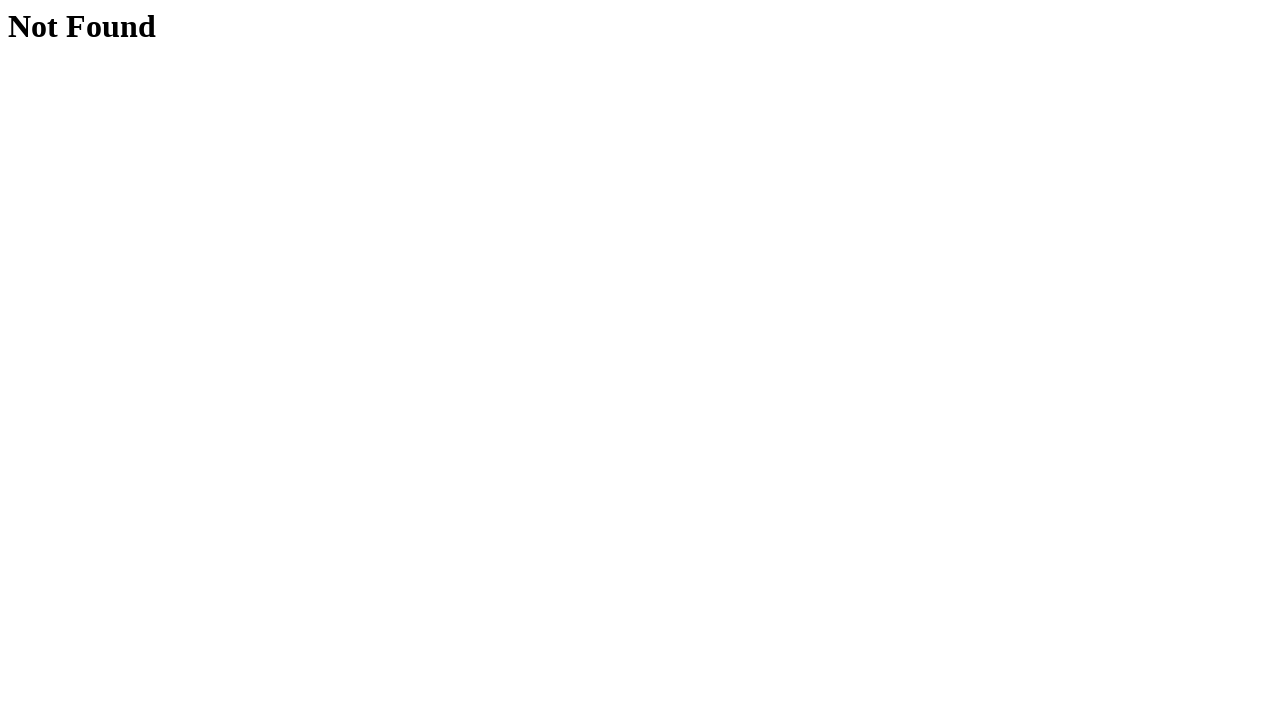